Tests checkbox interaction on W3Schools input page by clicking on a checkbox element and verifying its selection state

Starting URL: https://www.w3schools.com/w3css/w3css_input.asp

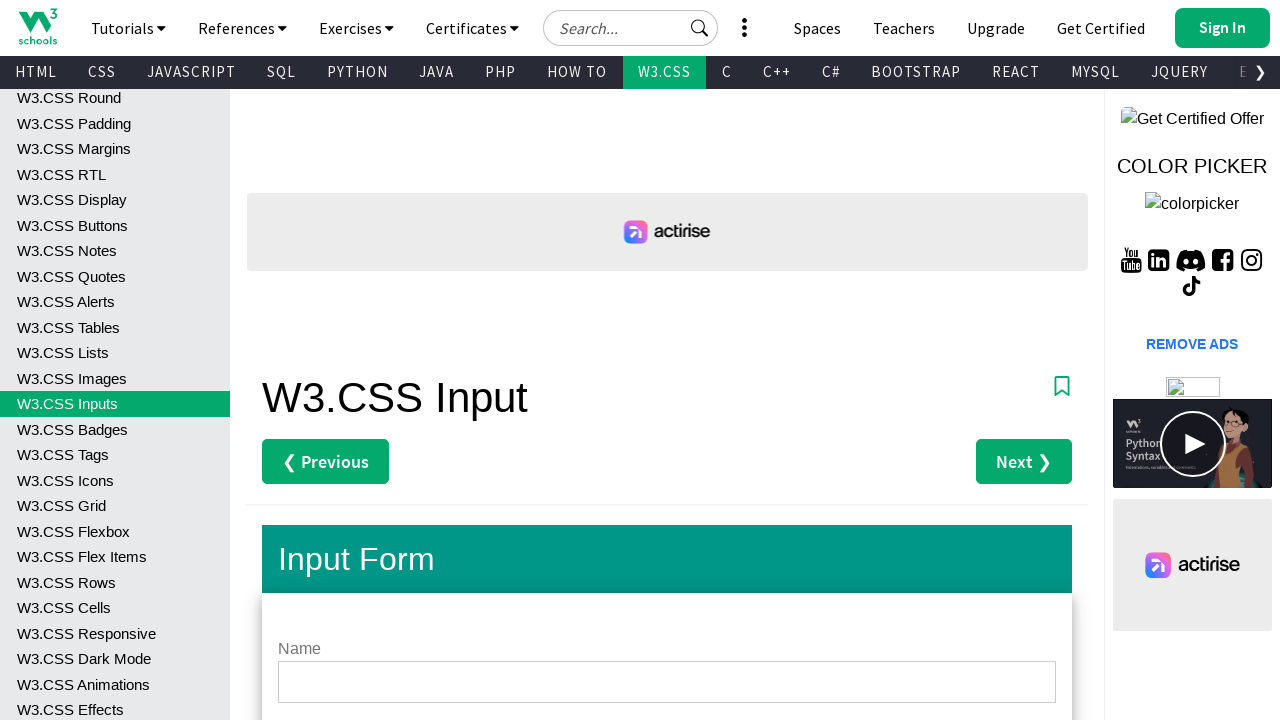

Clicked on the sugar checkbox element at (290, 360) on #sugar
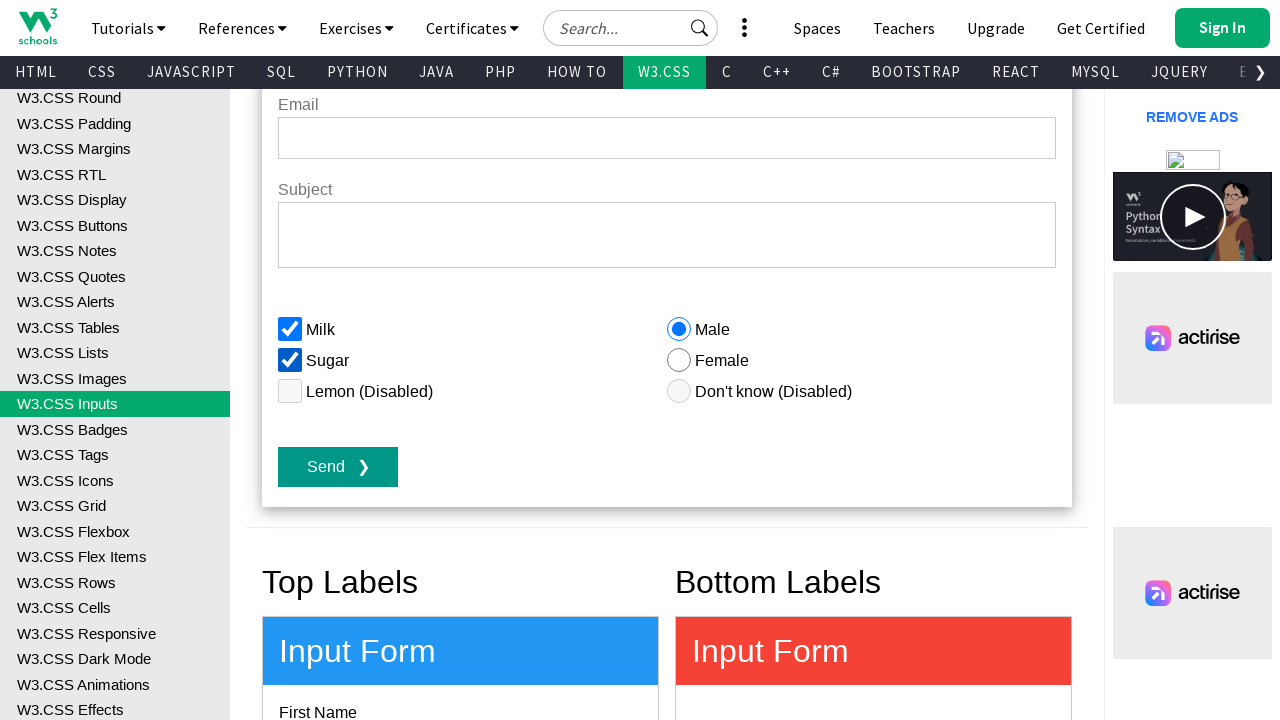

Verified that the sugar checkbox is now checked
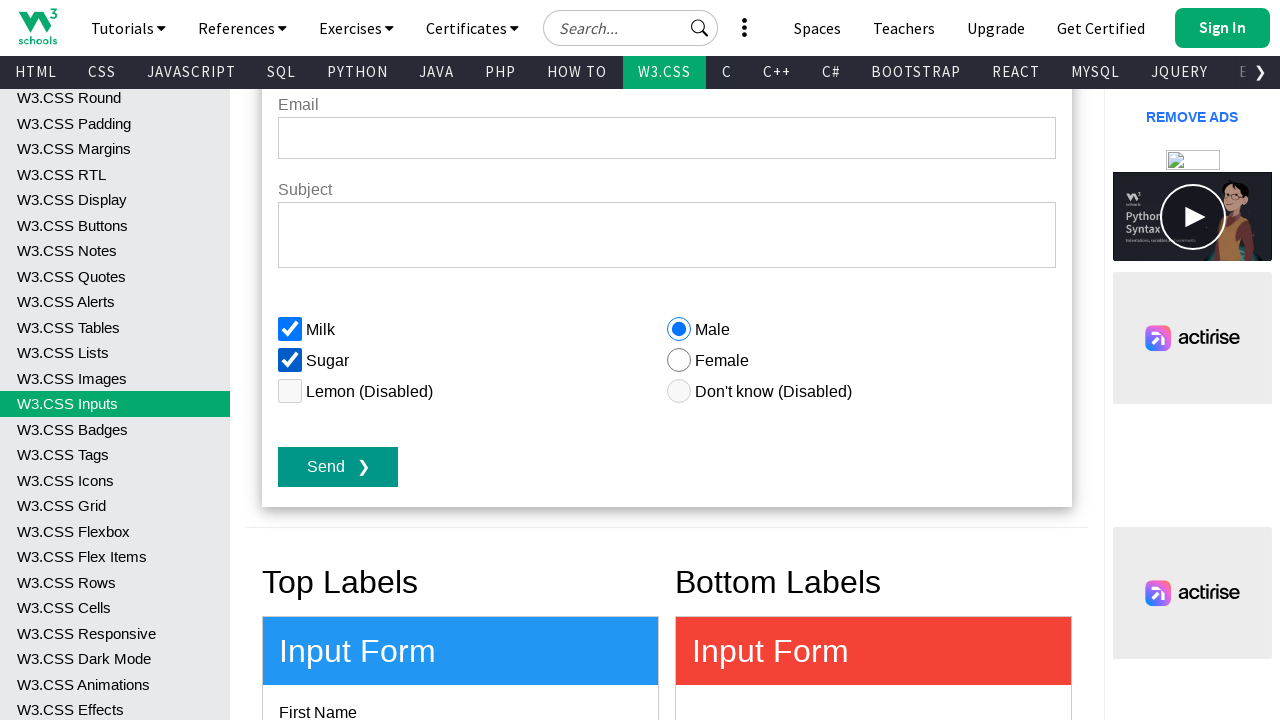

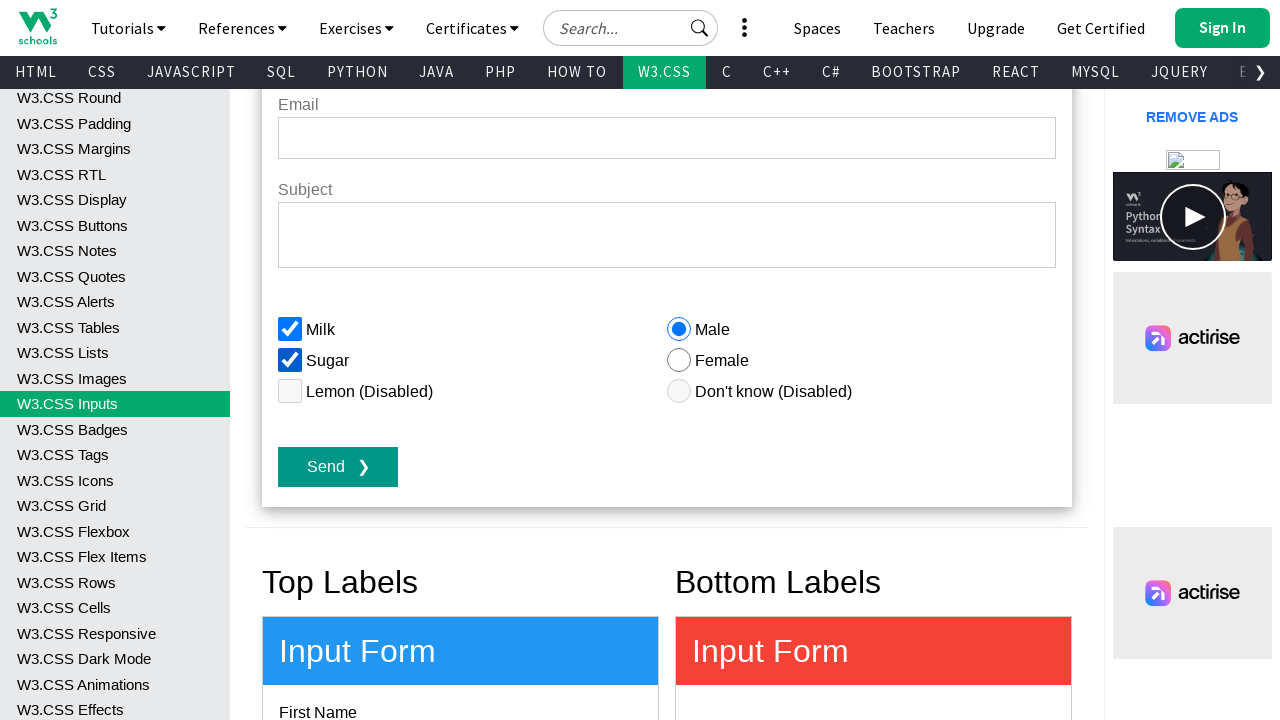